Tests iframe handling and drag-and-drop functionality on jQuery UI demo page by switching to iframe, performing drag-and-drop action, then switching back to main content

Starting URL: https://jqueryui.com/droppable/

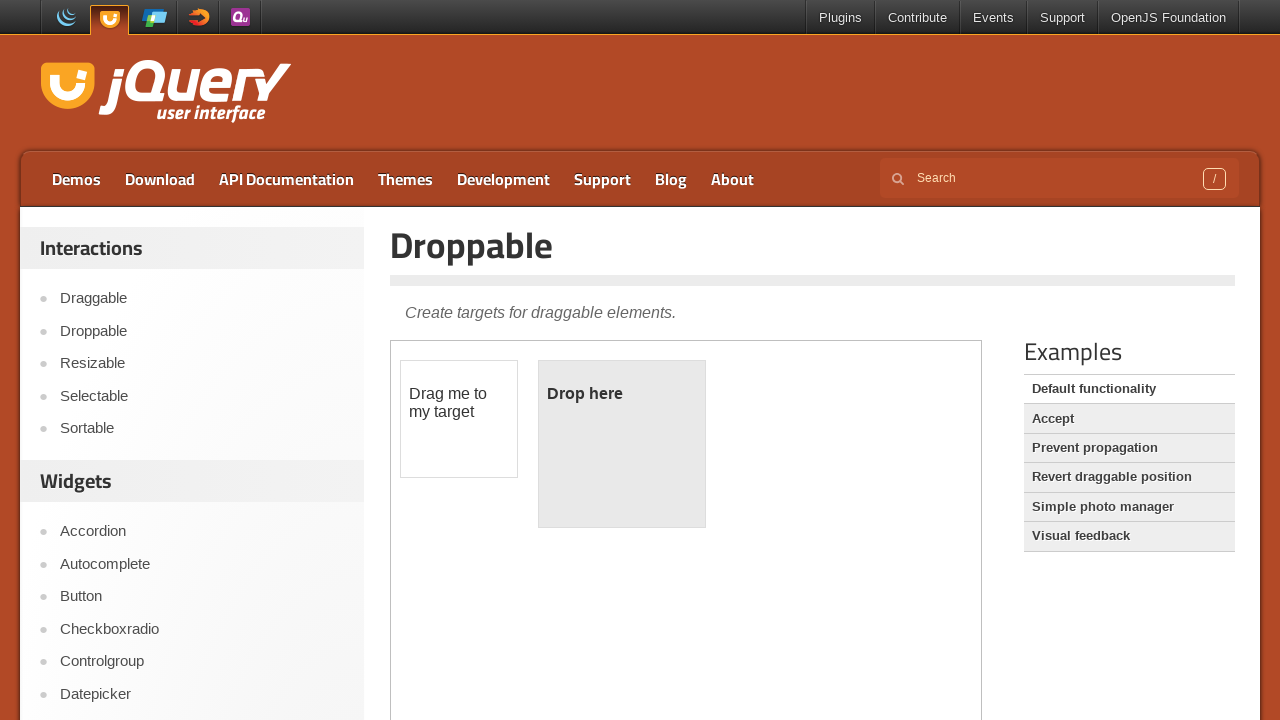

Located iframe with demo-frame class containing drag and drop demo
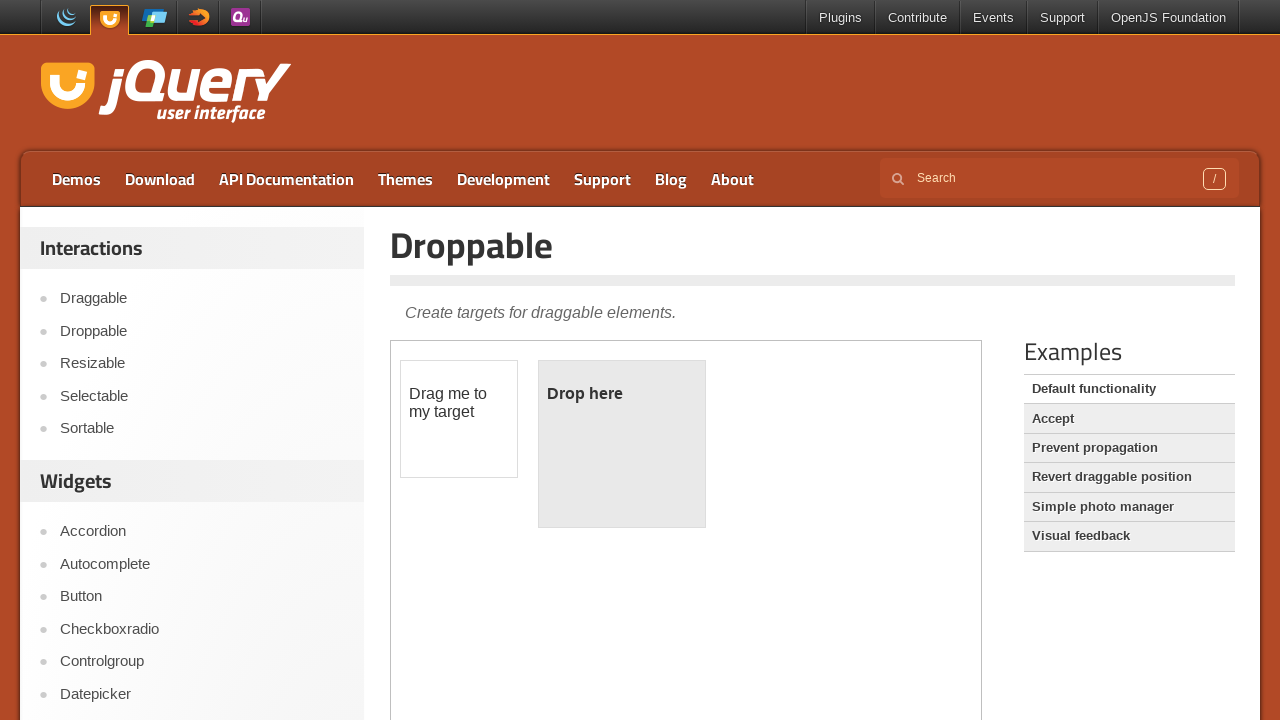

Located draggable element with id 'draggable' within iframe
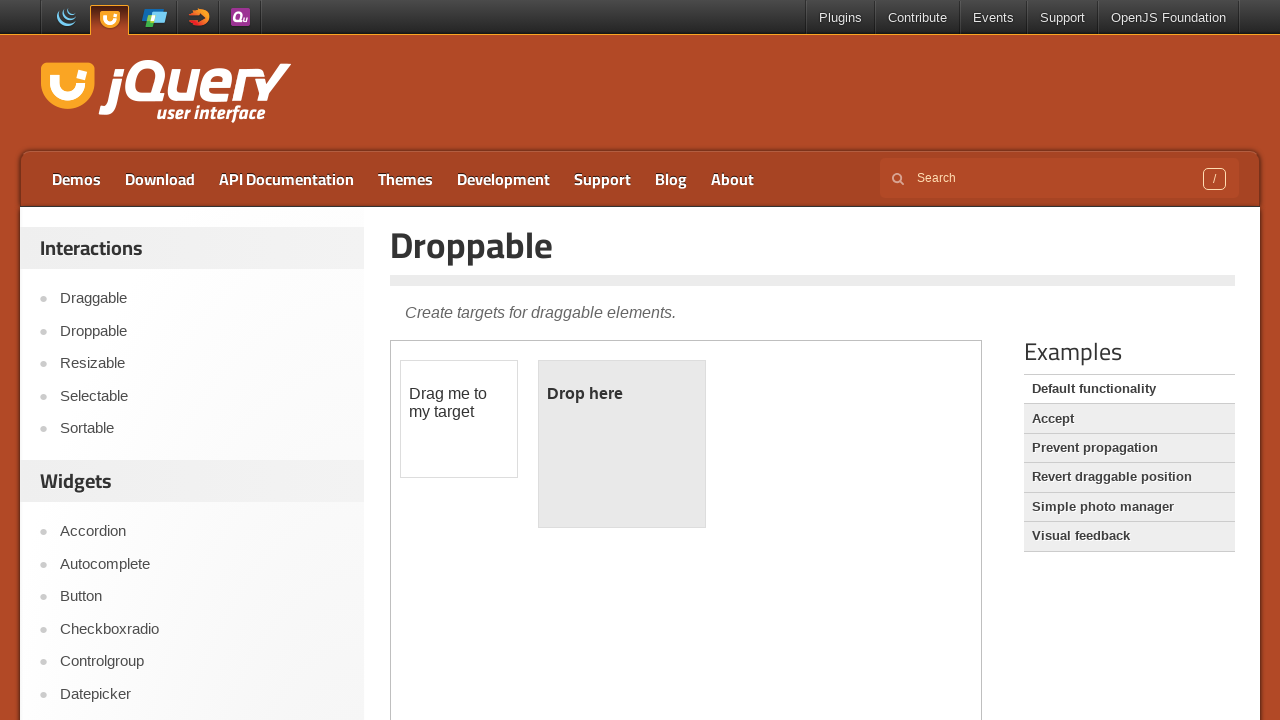

Located droppable element with id 'droppable' within iframe
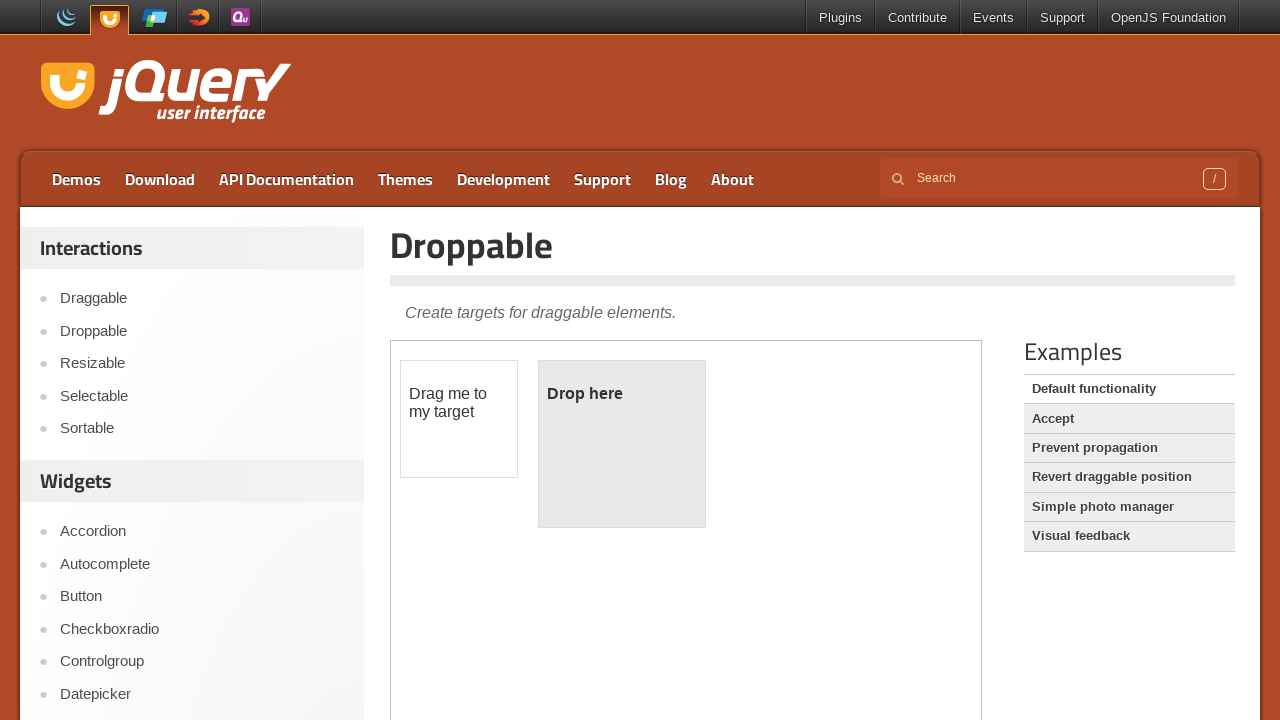

Performed drag and drop action: dragged draggable element to droppable element at (622, 444)
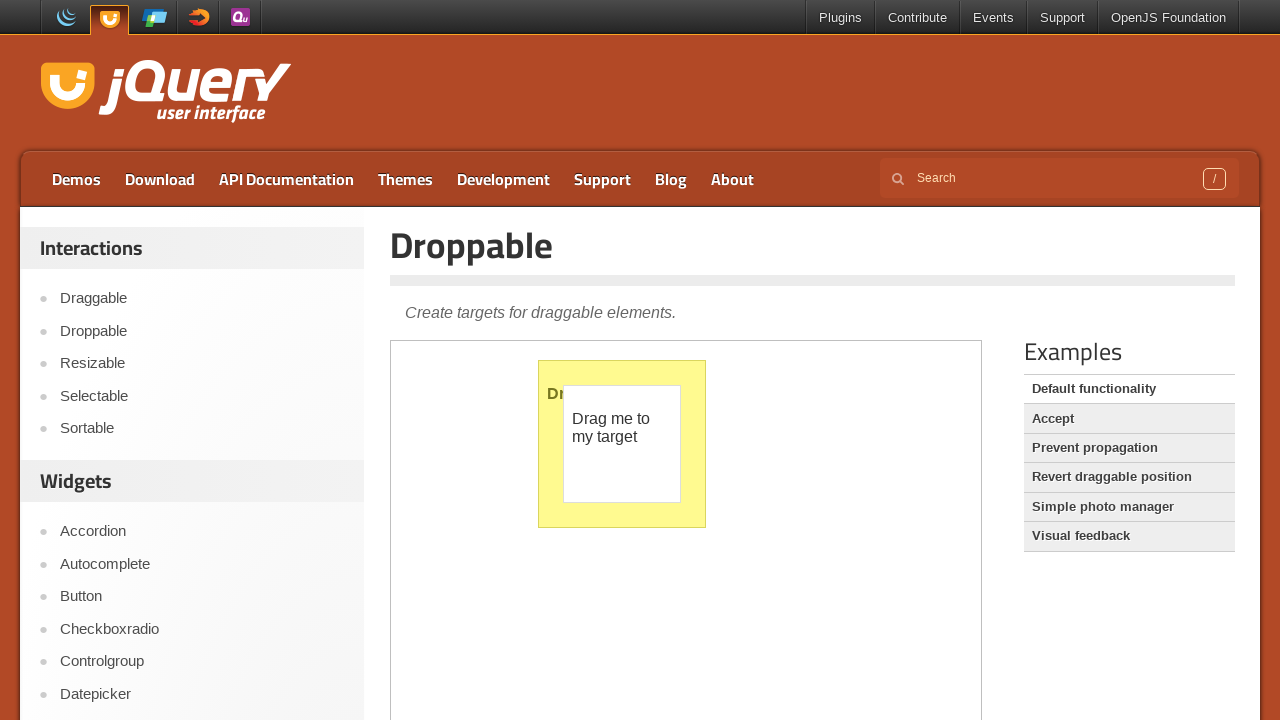

Clicked Accept link in main content outside iframe at (1129, 419) on a:text('Accept')
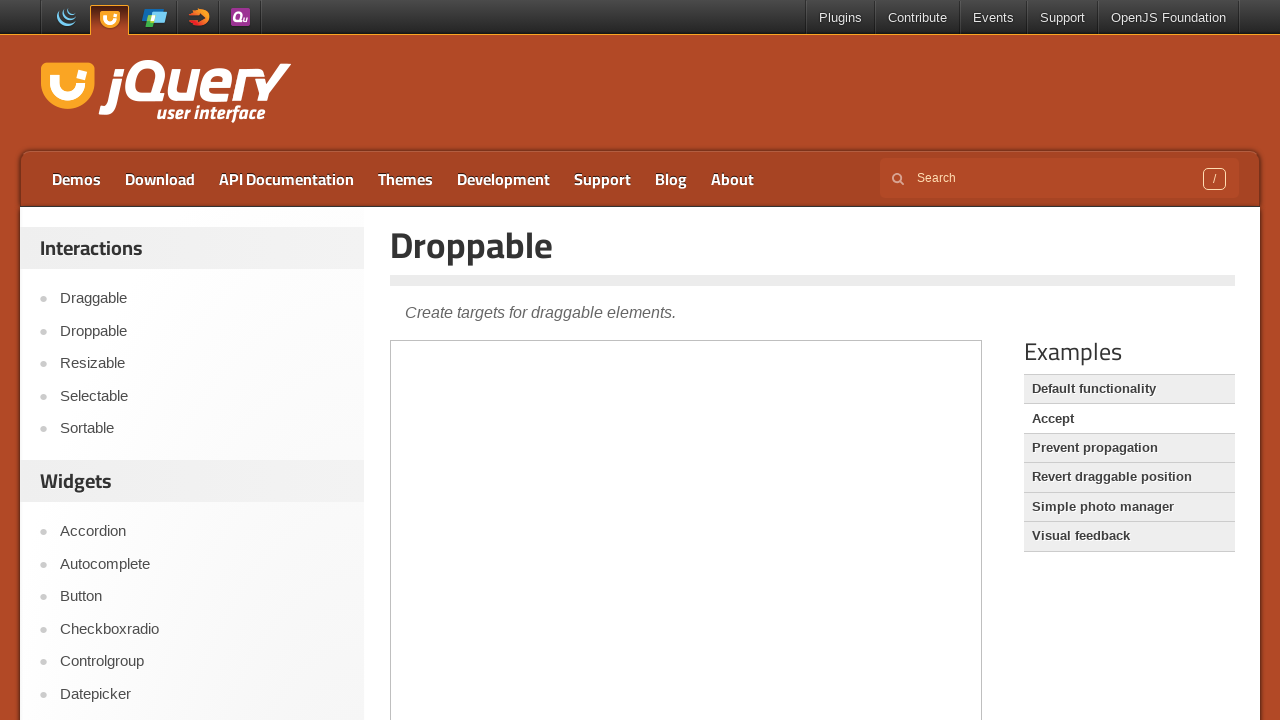

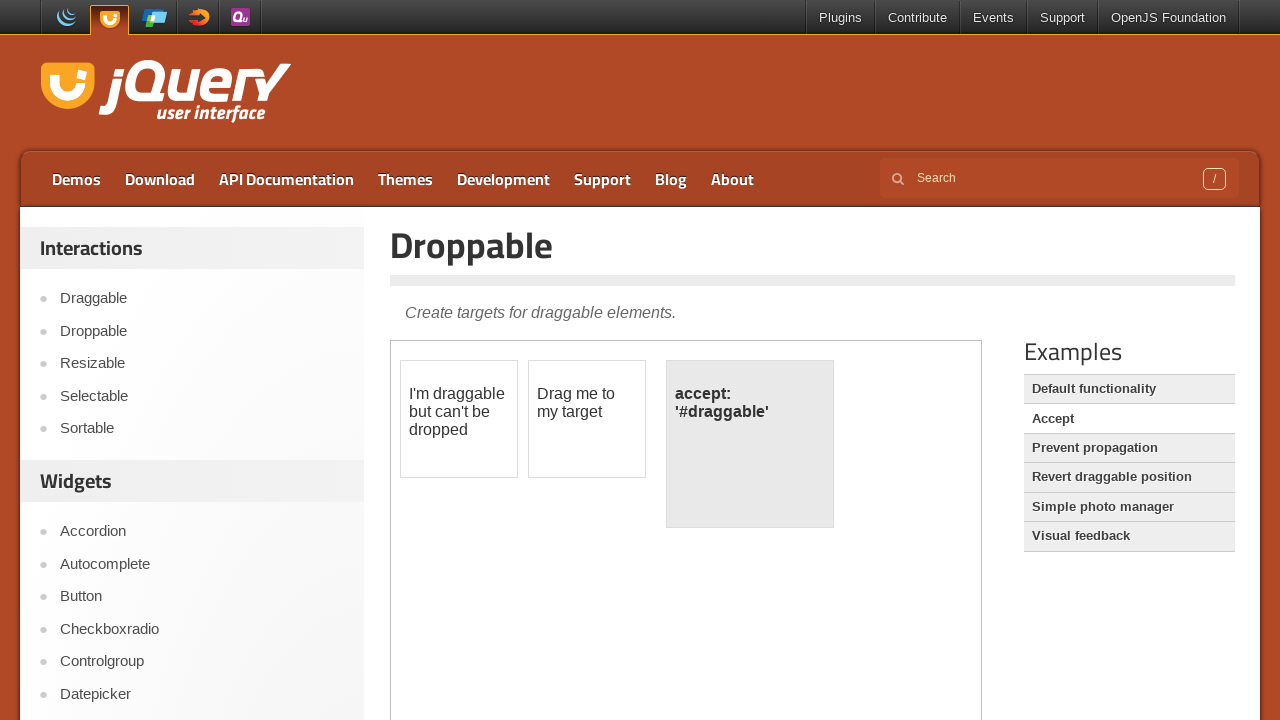